Tests dynamically loaded element (hidden initially) by clicking Start button and waiting for Hello World text to appear

Starting URL: http://the-internet.herokuapp.com/dynamic_loading/1

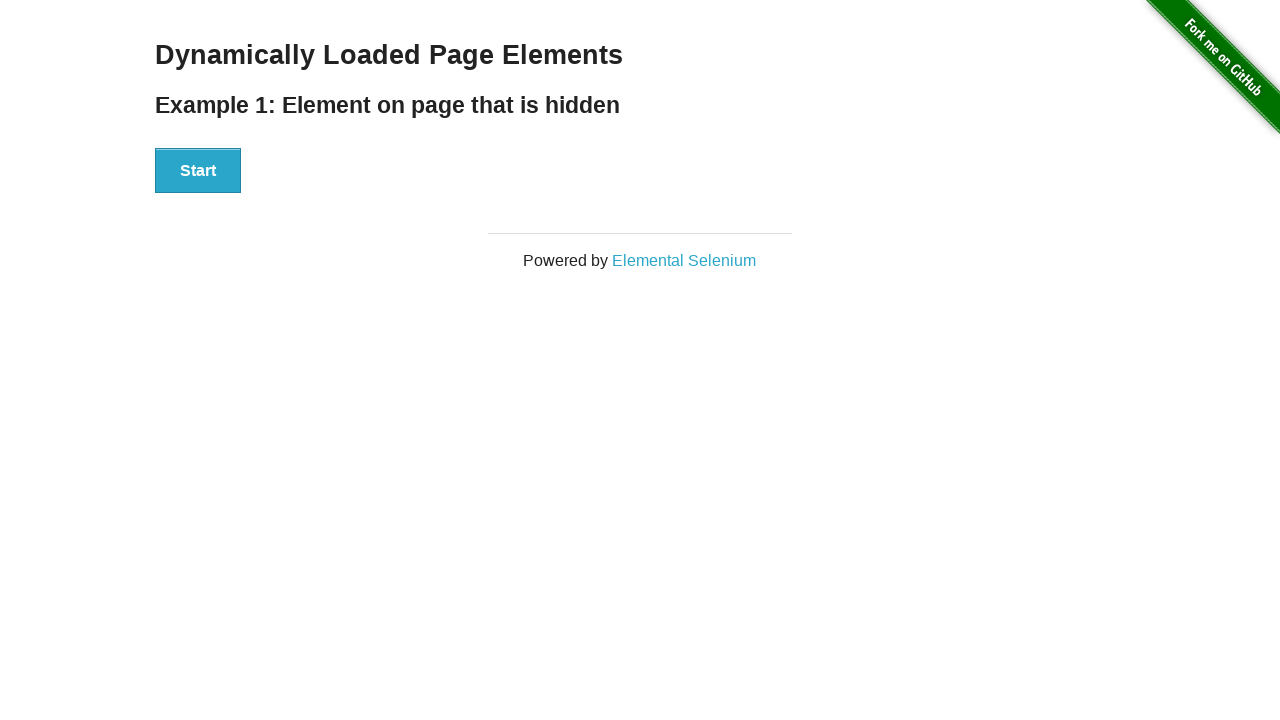

Navigated to dynamic loading test page
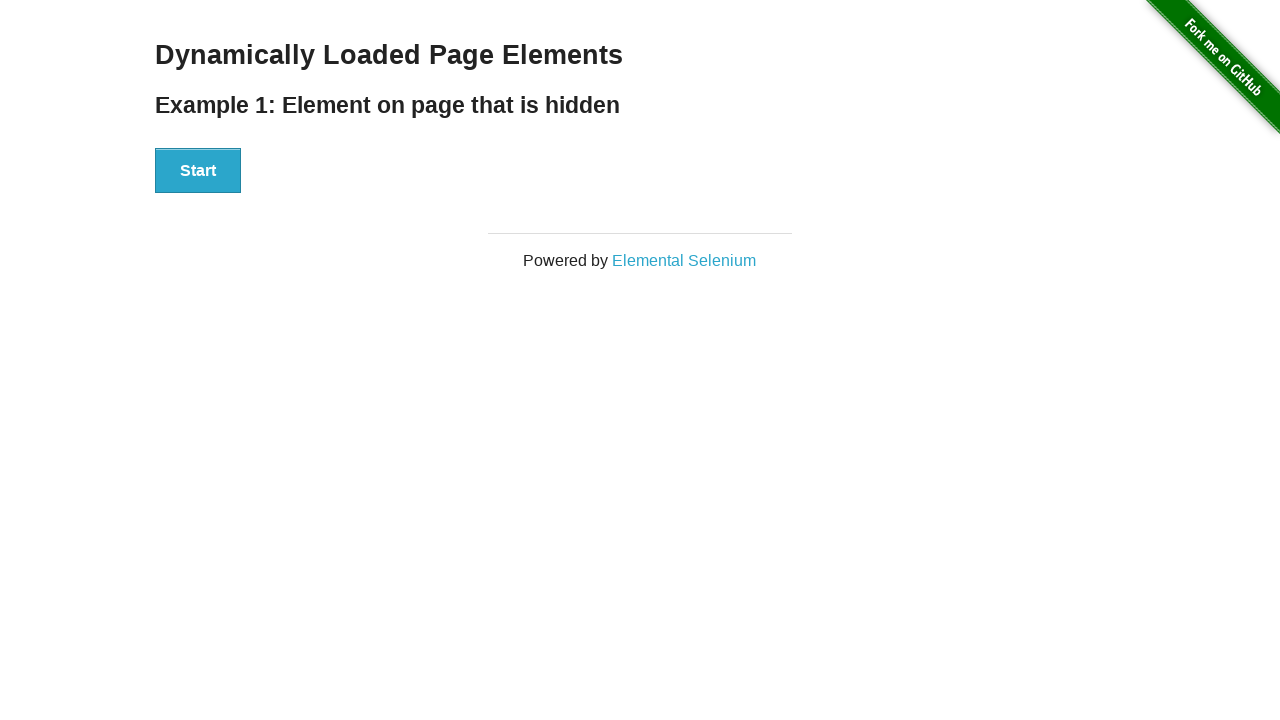

Clicked Start button to initiate dynamic loading at (198, 171) on xpath=//div[@id='start']/button[contains(text(),'Start')]
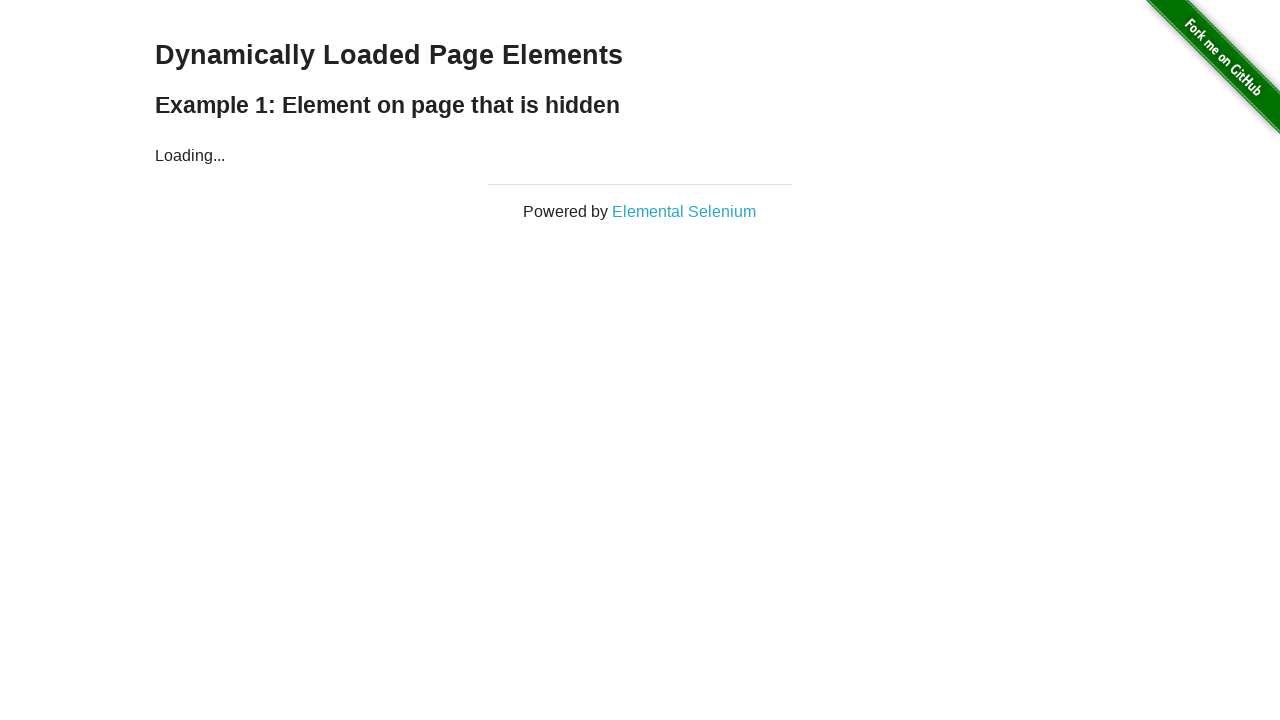

Loading bar appeared
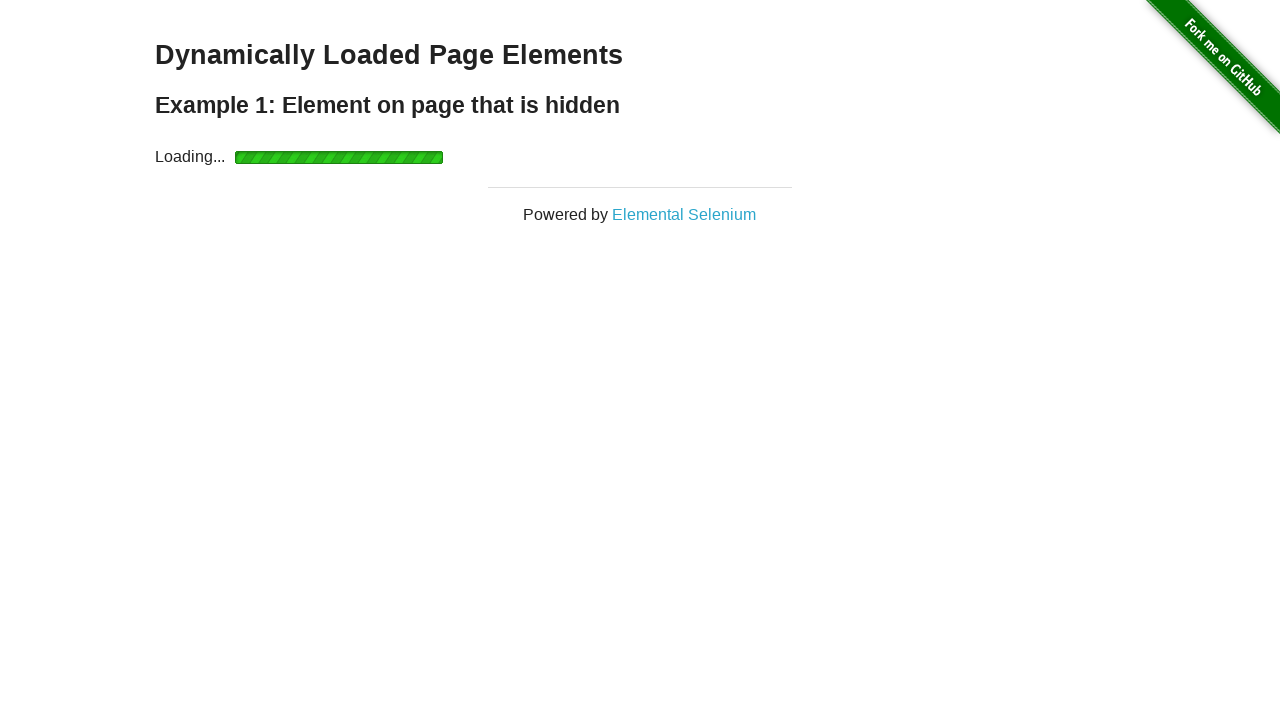

Loading bar disappeared
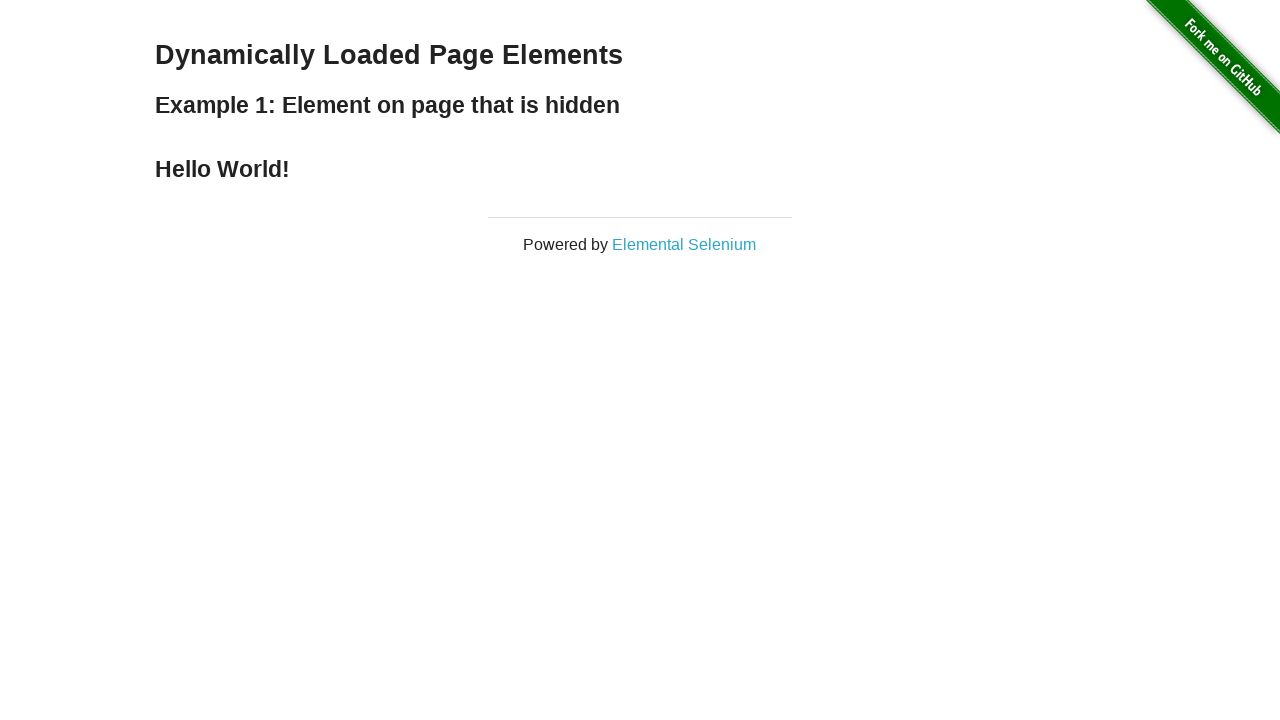

Hello World text appeared and is visible
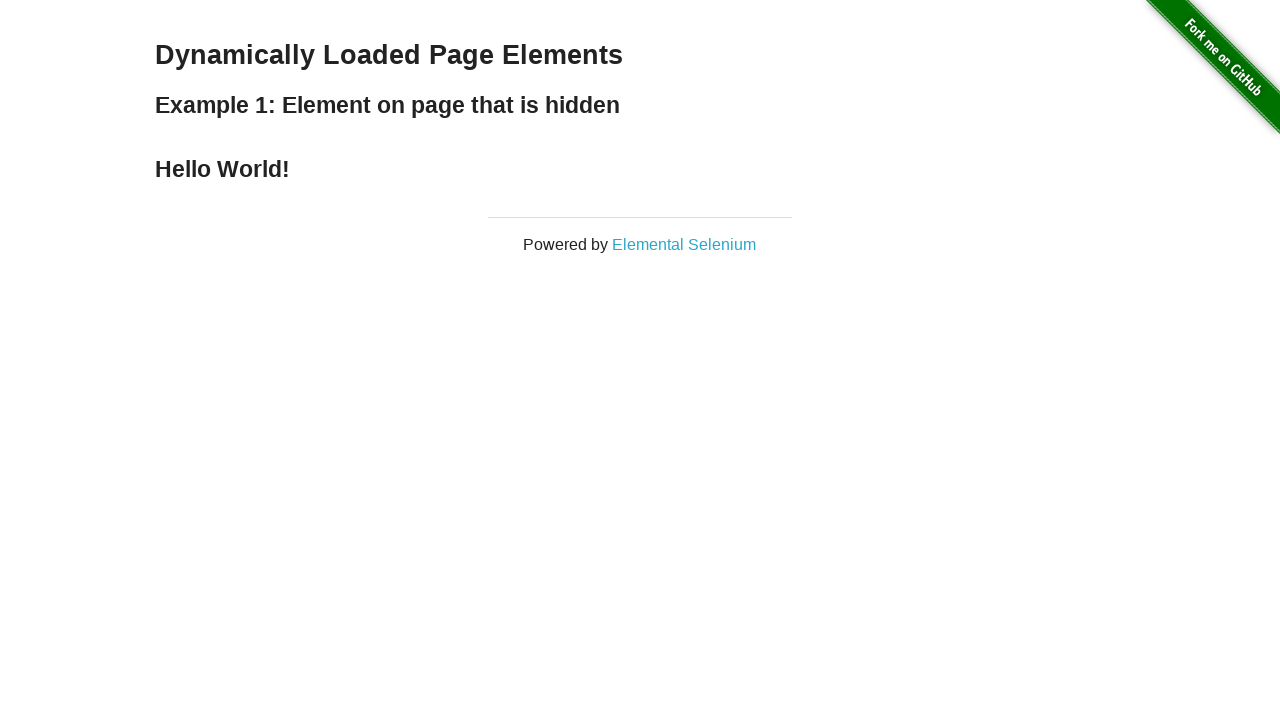

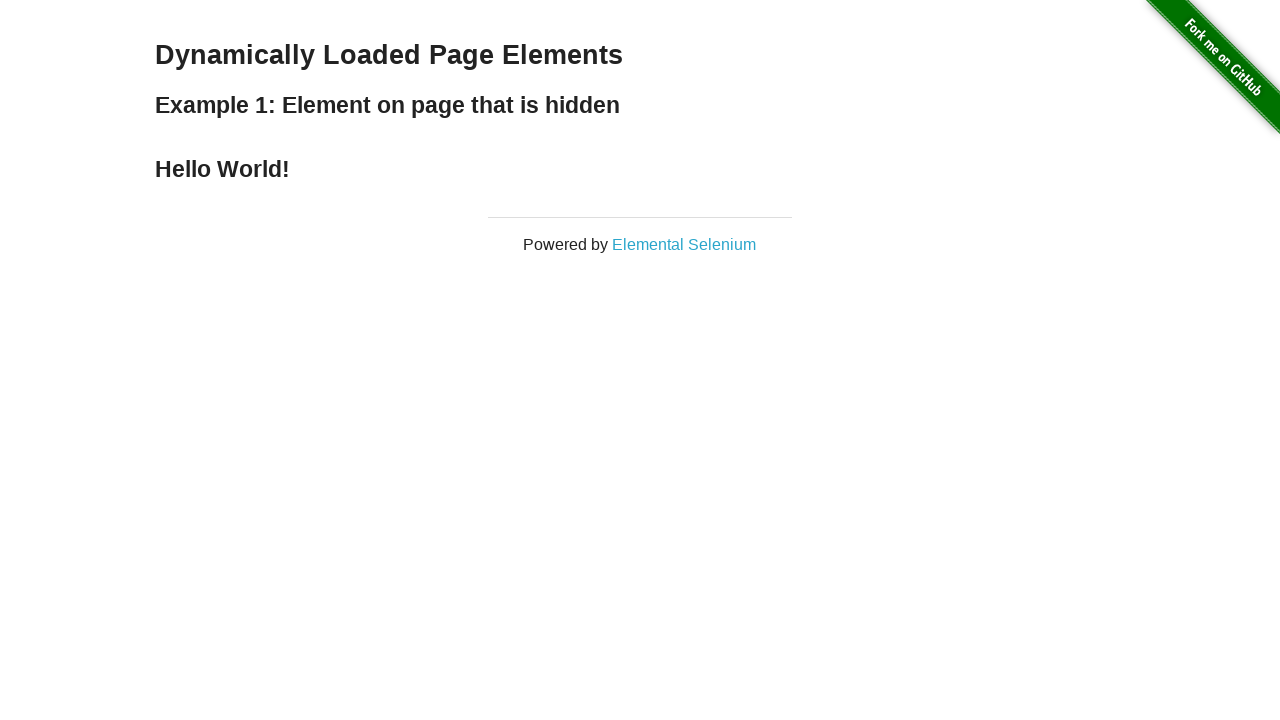